Tests a text box form by filling in name, email, current address, and permanent address fields, then submitting the form

Starting URL: https://demoqa.com/text-box

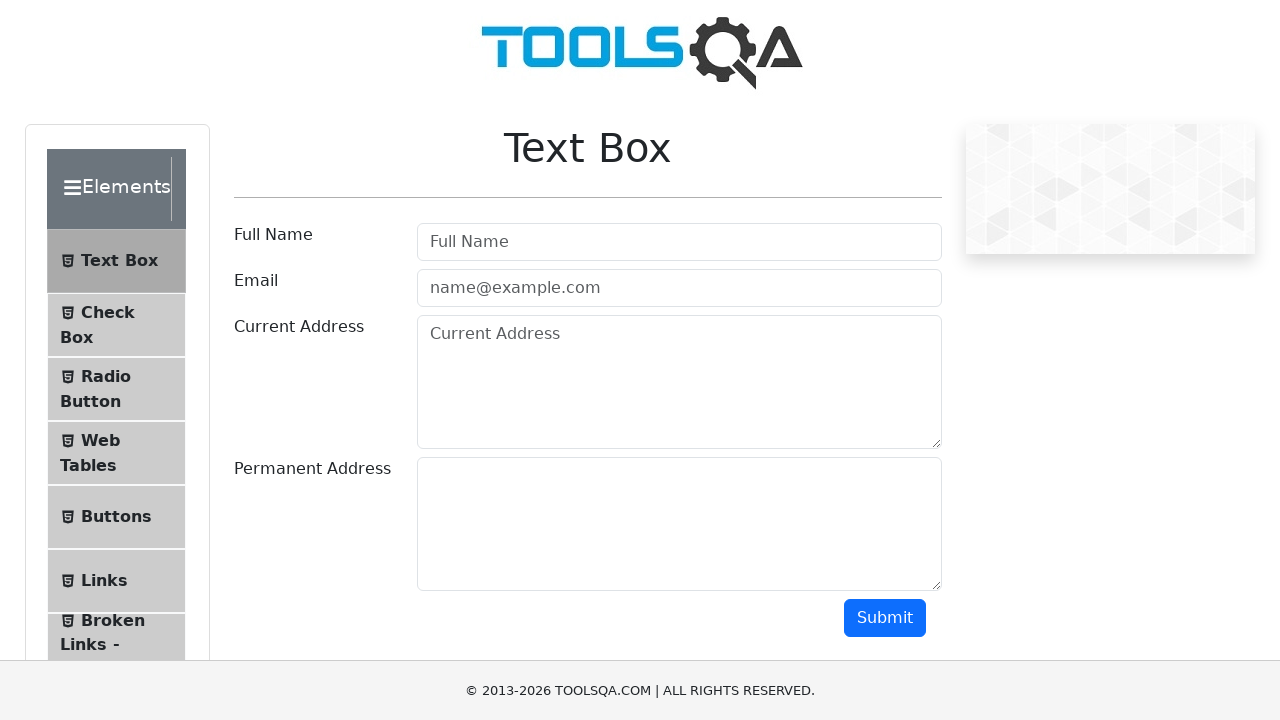

Filled name field with 'Igor' on input#userName
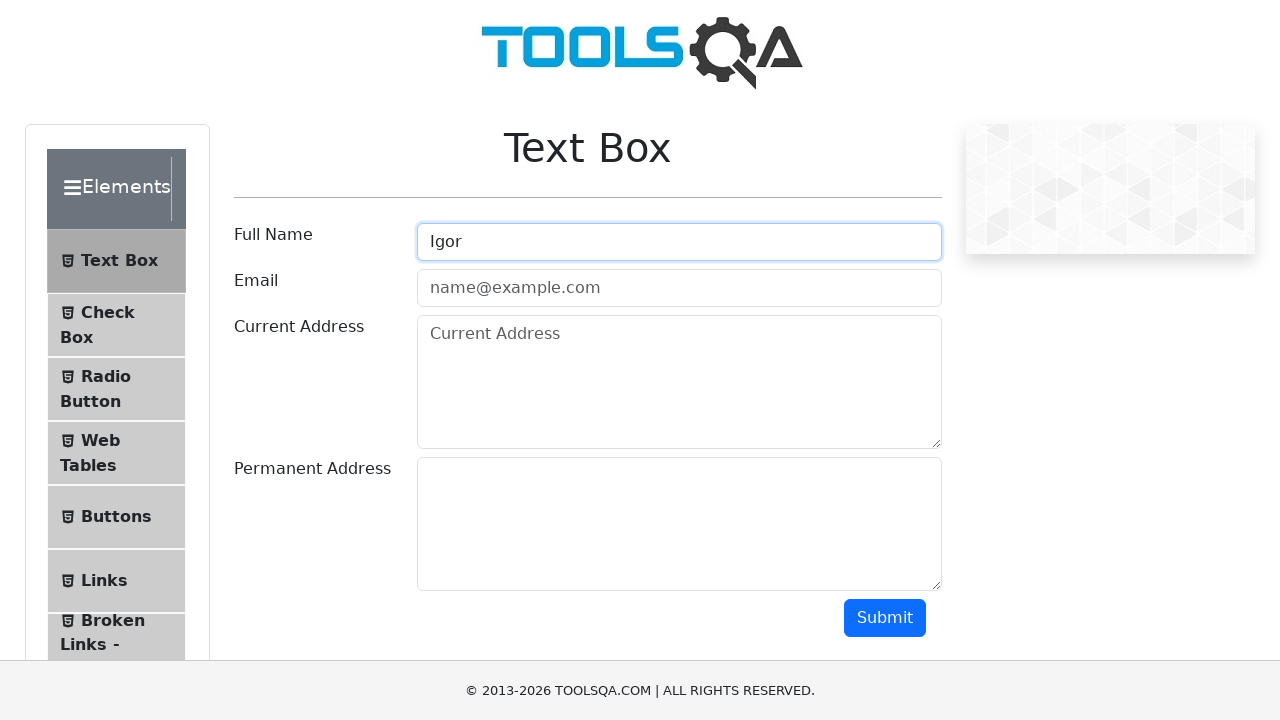

Filled email field with 'igor01@gmail.com' on input#userEmail
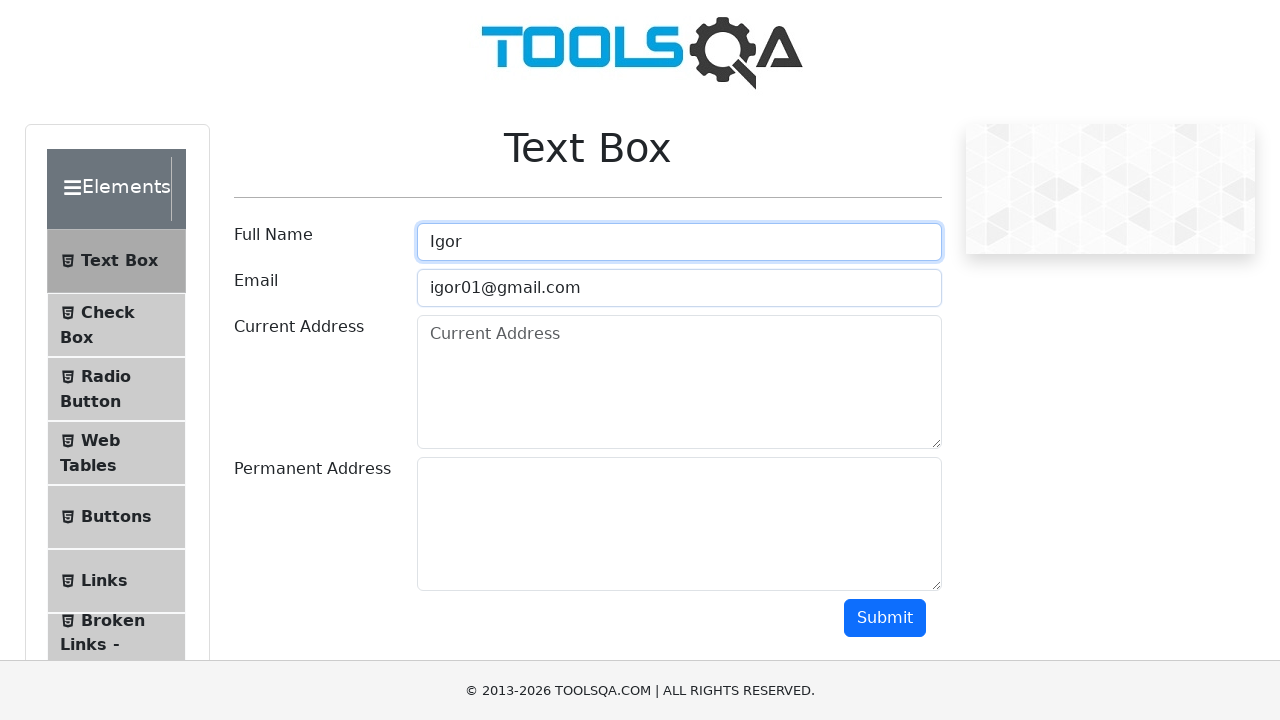

Filled current address field with 'Moscow, Bolshaya Nikitskaya, Dom 13, kv 154' on textarea#currentAddress
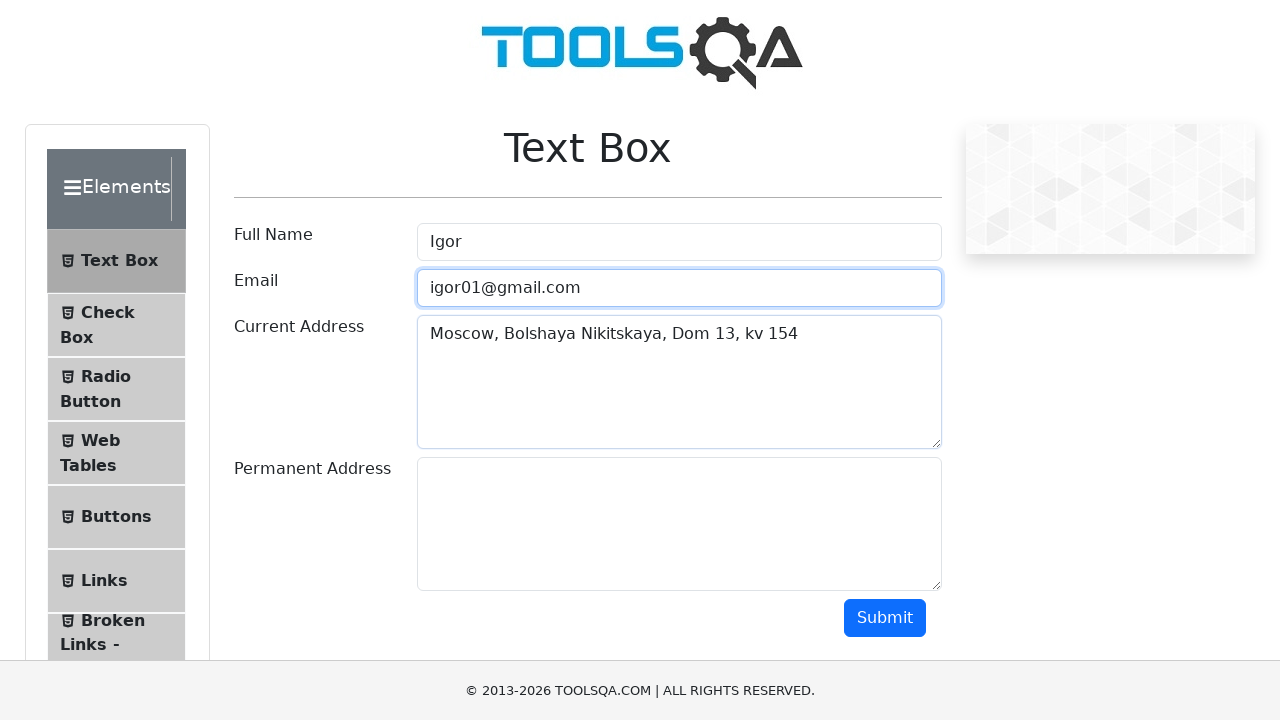

Filled permanent address field with 'Moscow, Bolshaya Nikitskaya, Dom 13, kv 154' on textarea#permanentAddress
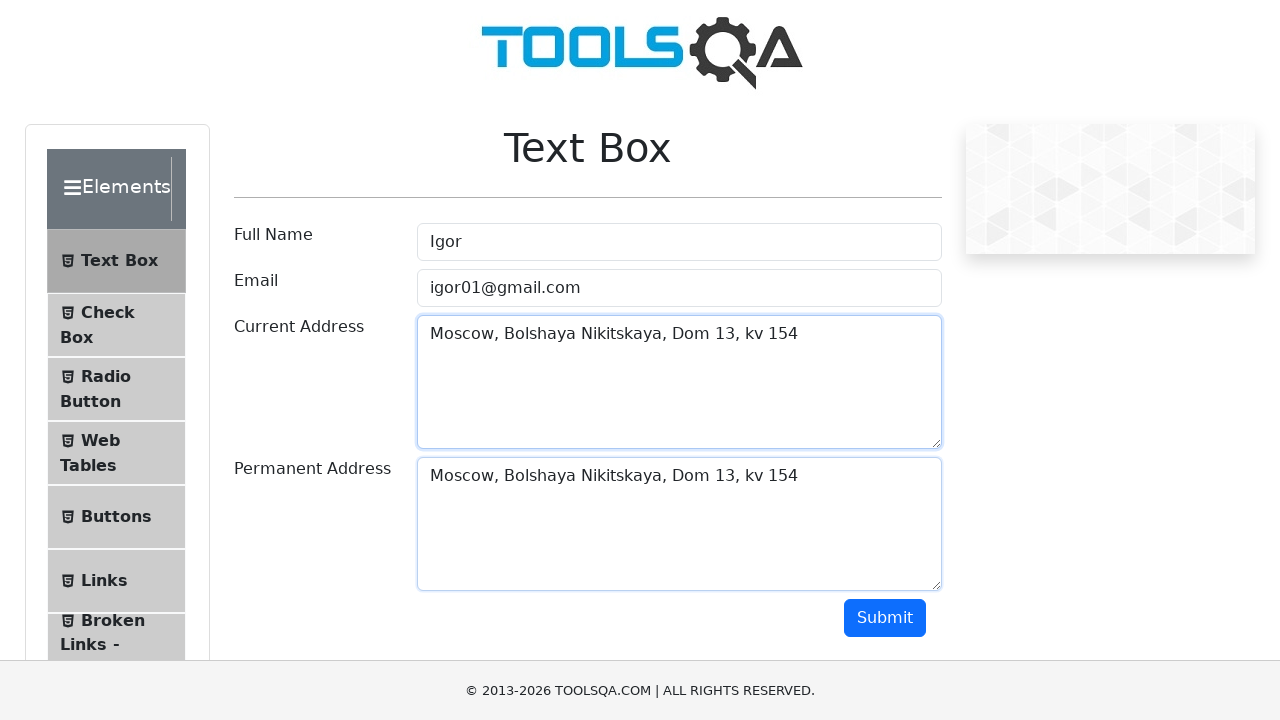

Scrolled down to make submit button visible
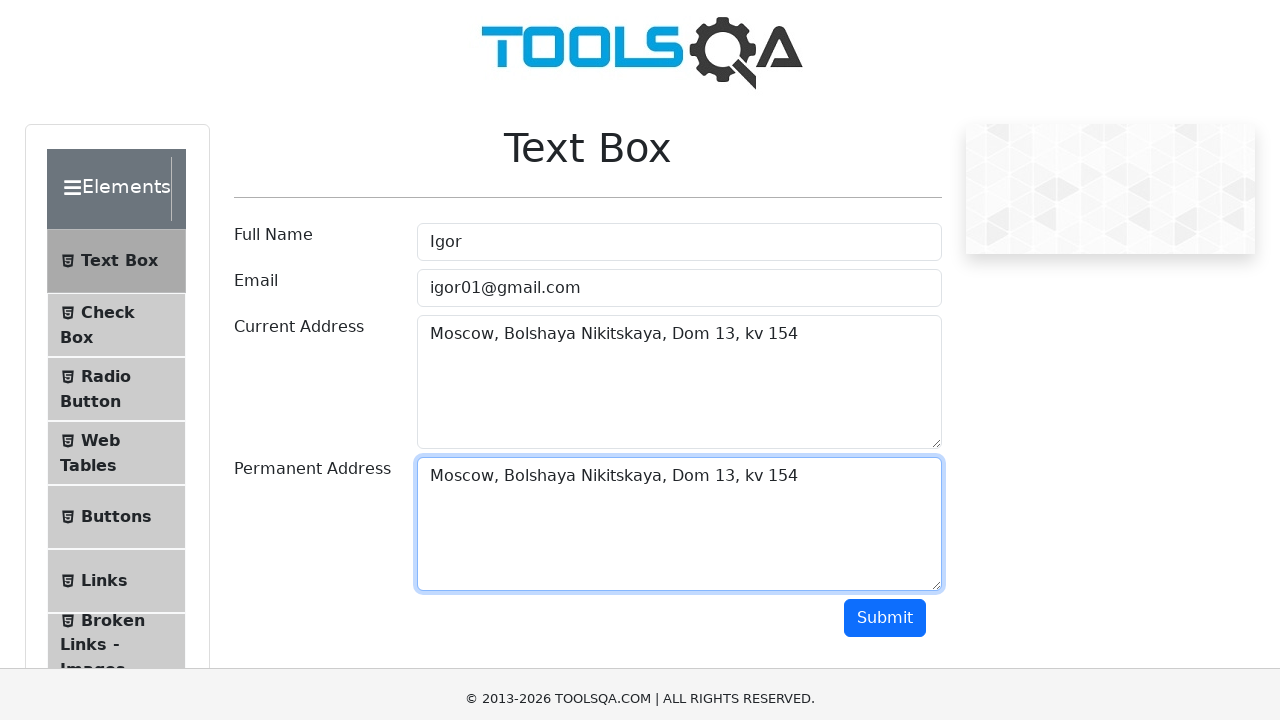

Clicked submit button to submit form at (885, 360) on button#submit
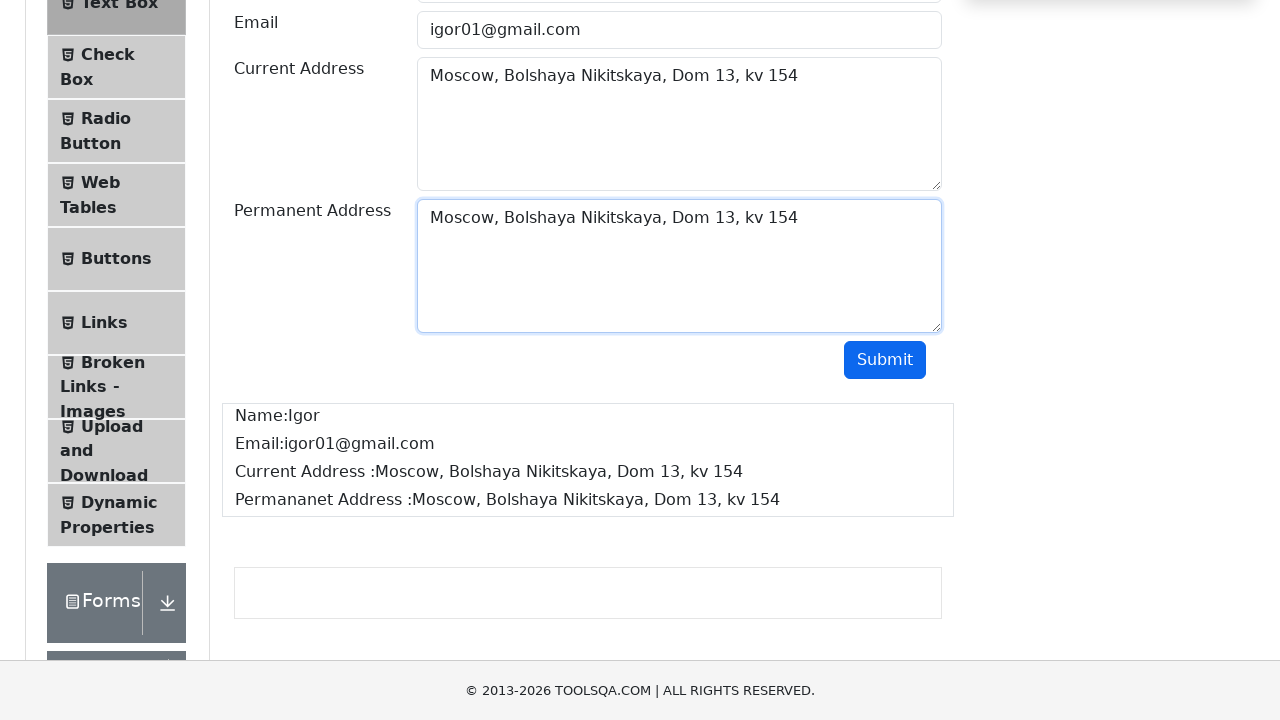

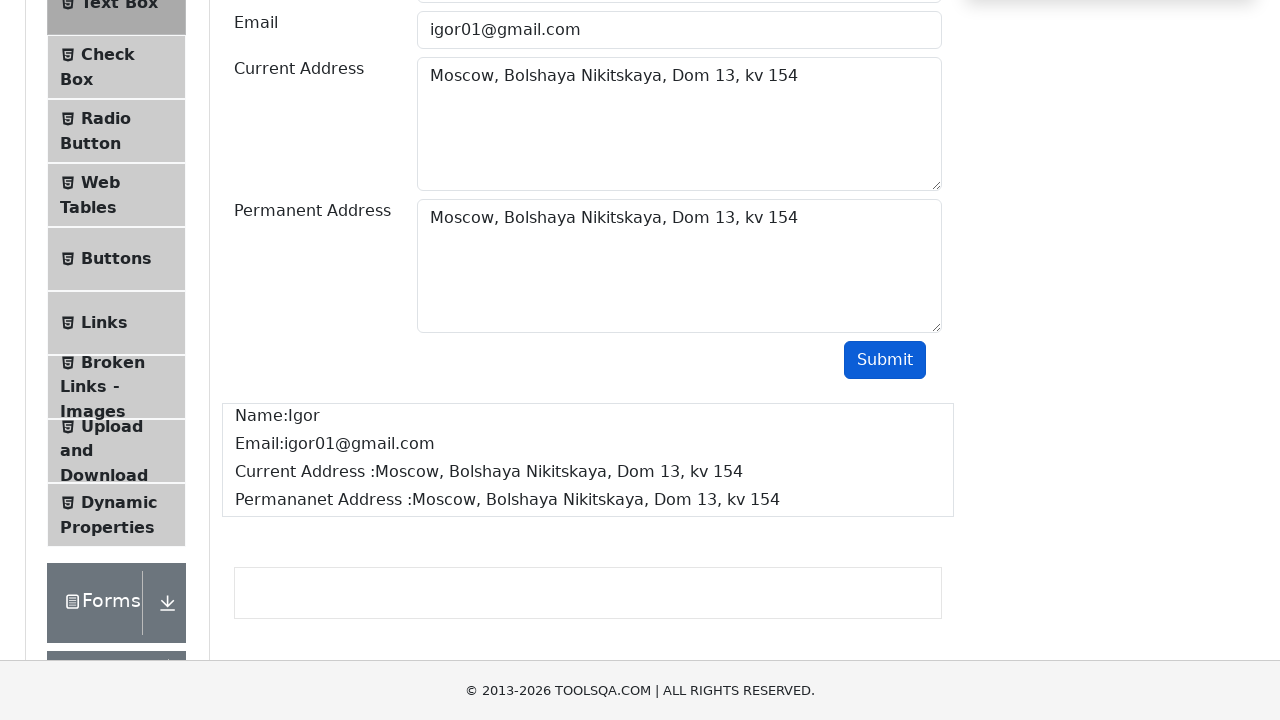